Tests that the todo counter displays the correct number as items are added

Starting URL: https://demo.playwright.dev/todomvc

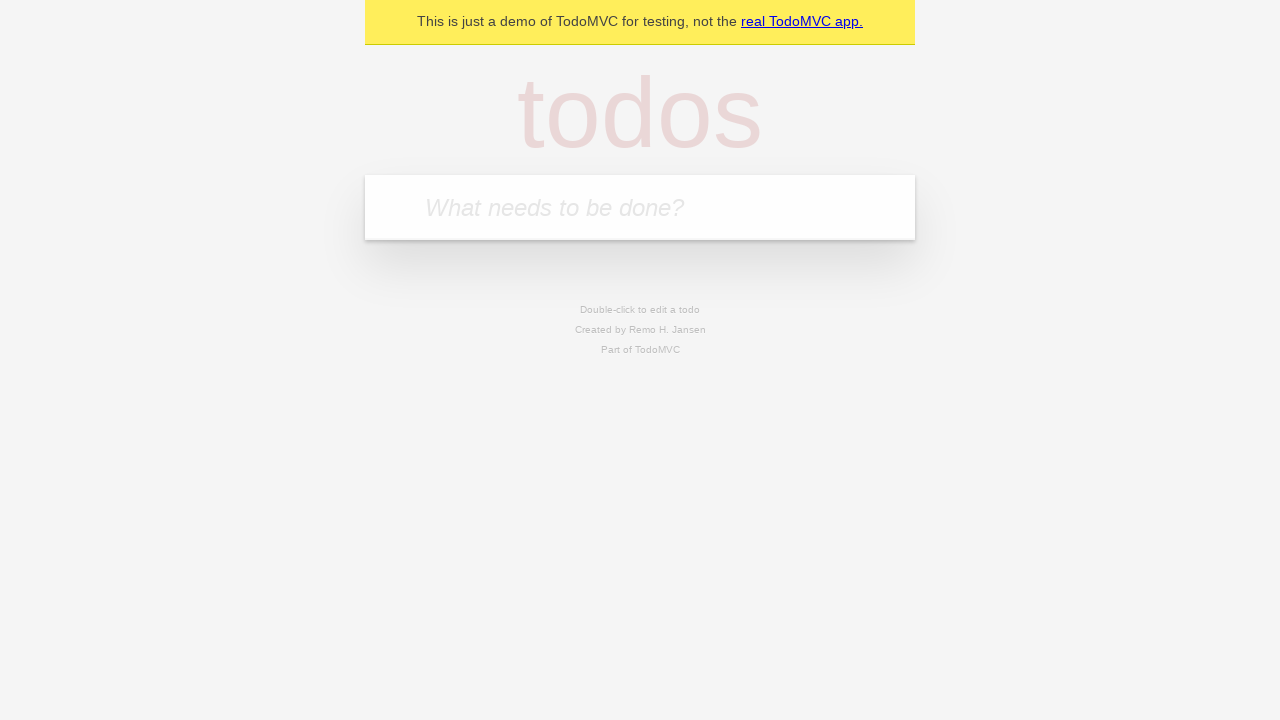

Located the todo input field
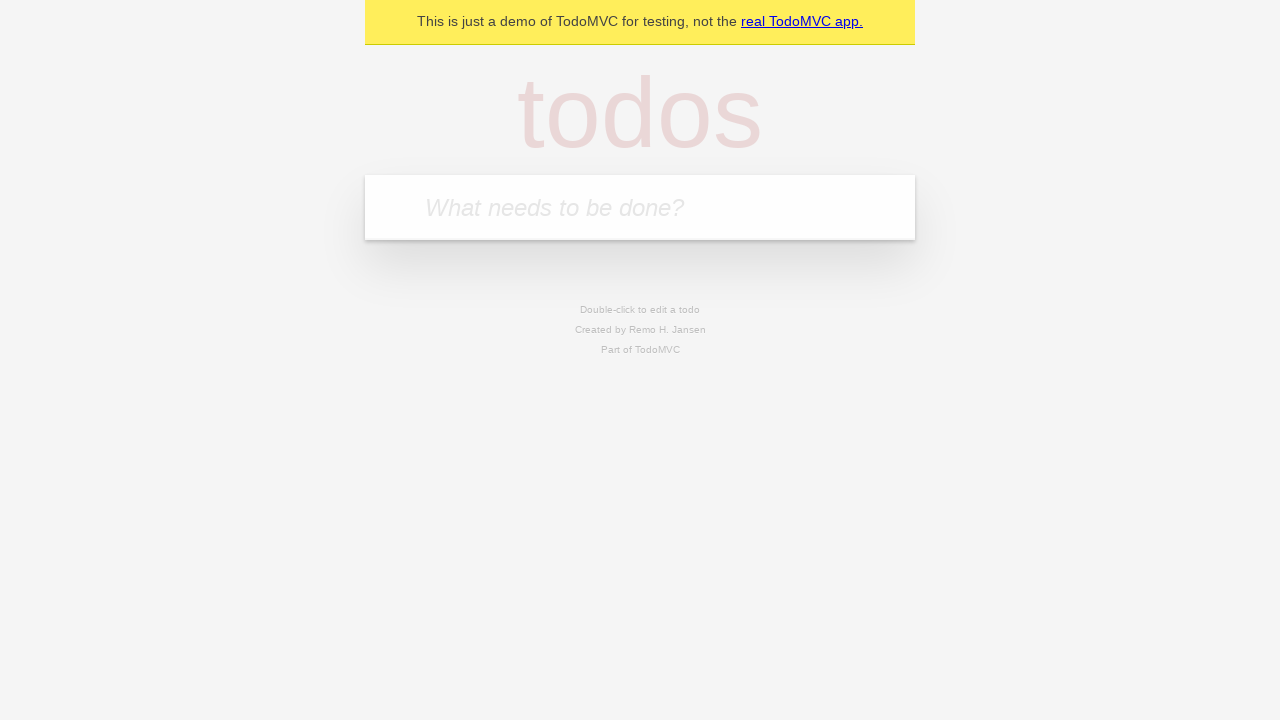

Located the todo counter element
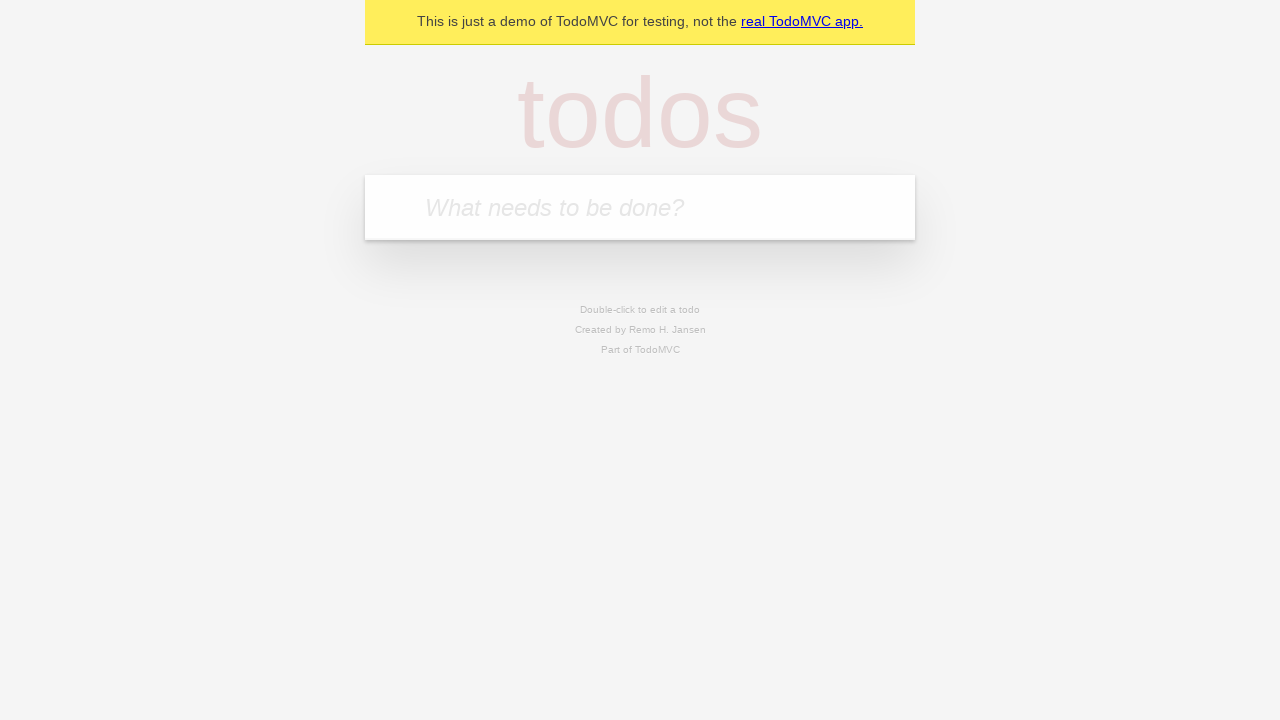

Filled todo input with 'buy some cheese' on internal:attr=[placeholder="What needs to be done?"i]
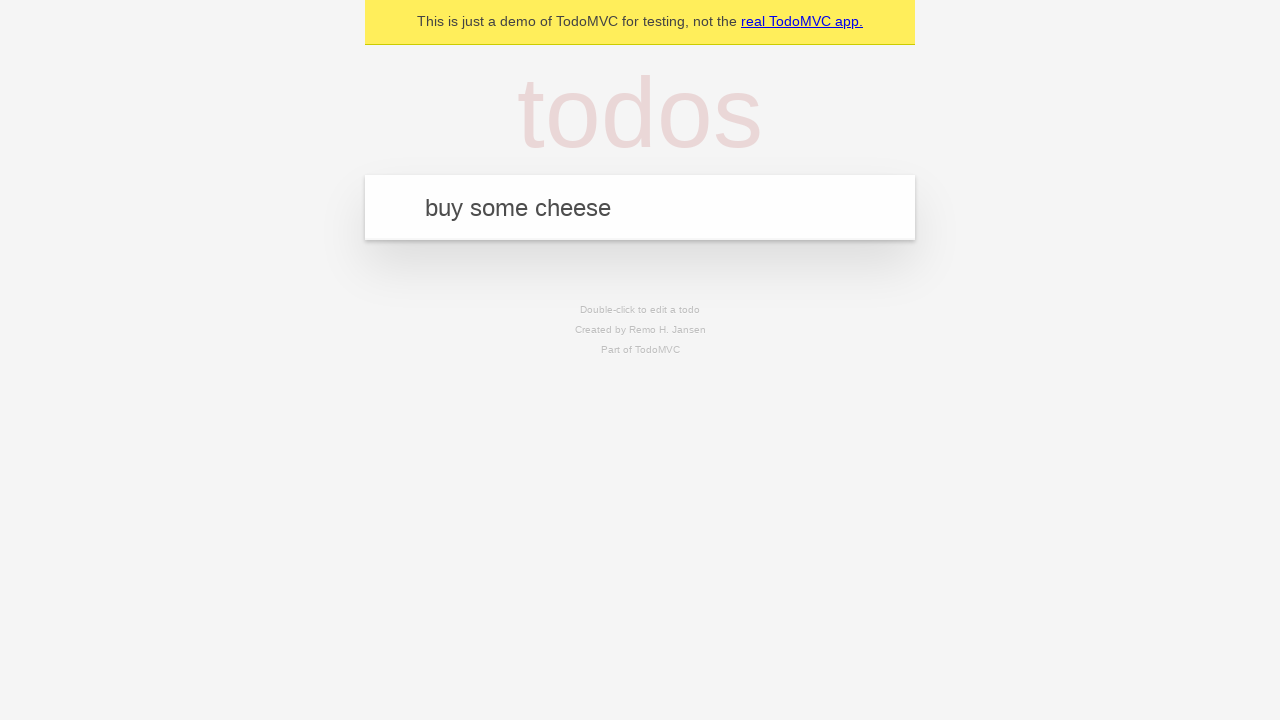

Pressed Enter to add first todo item on internal:attr=[placeholder="What needs to be done?"i]
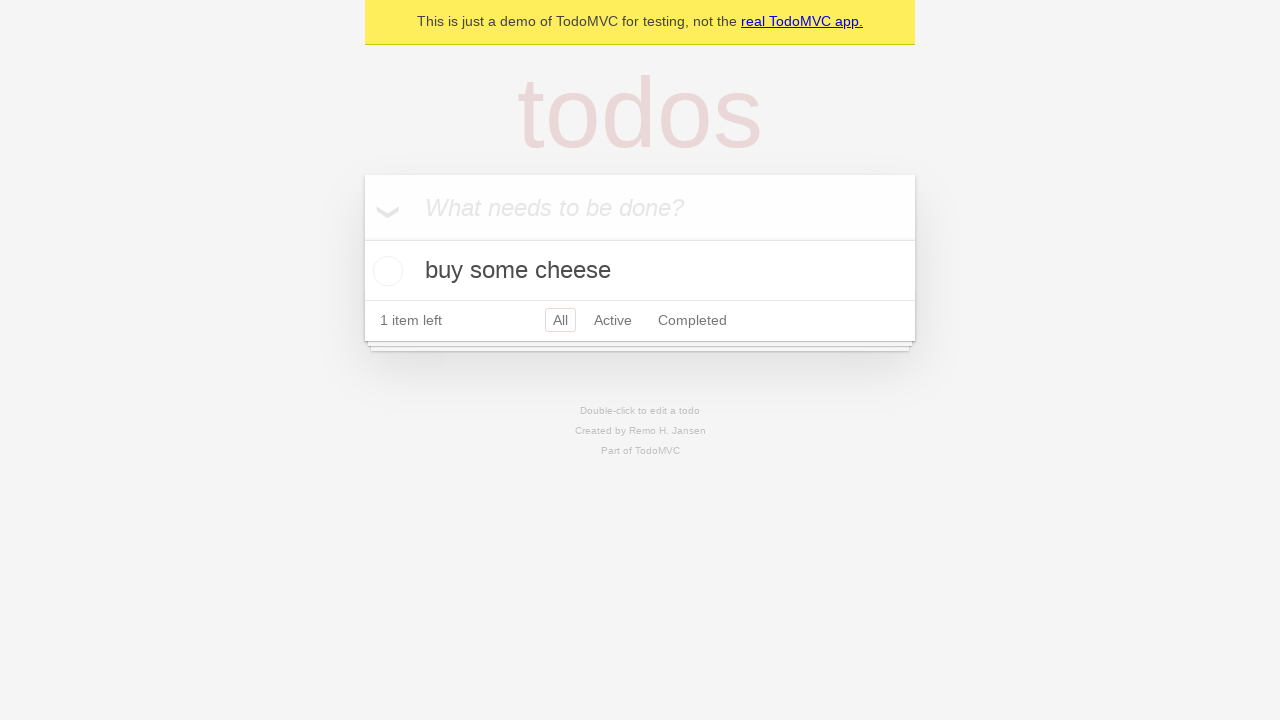

Verified todo counter displays '1'
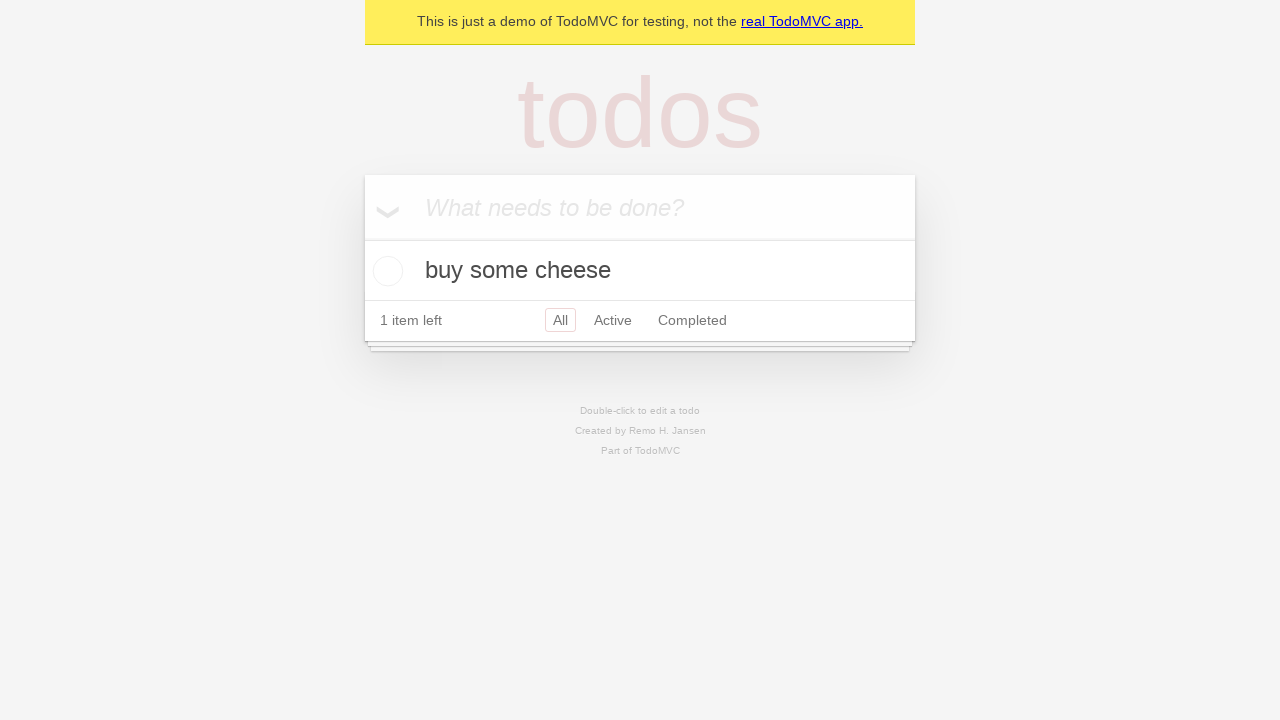

Filled todo input with 'feed the cat' on internal:attr=[placeholder="What needs to be done?"i]
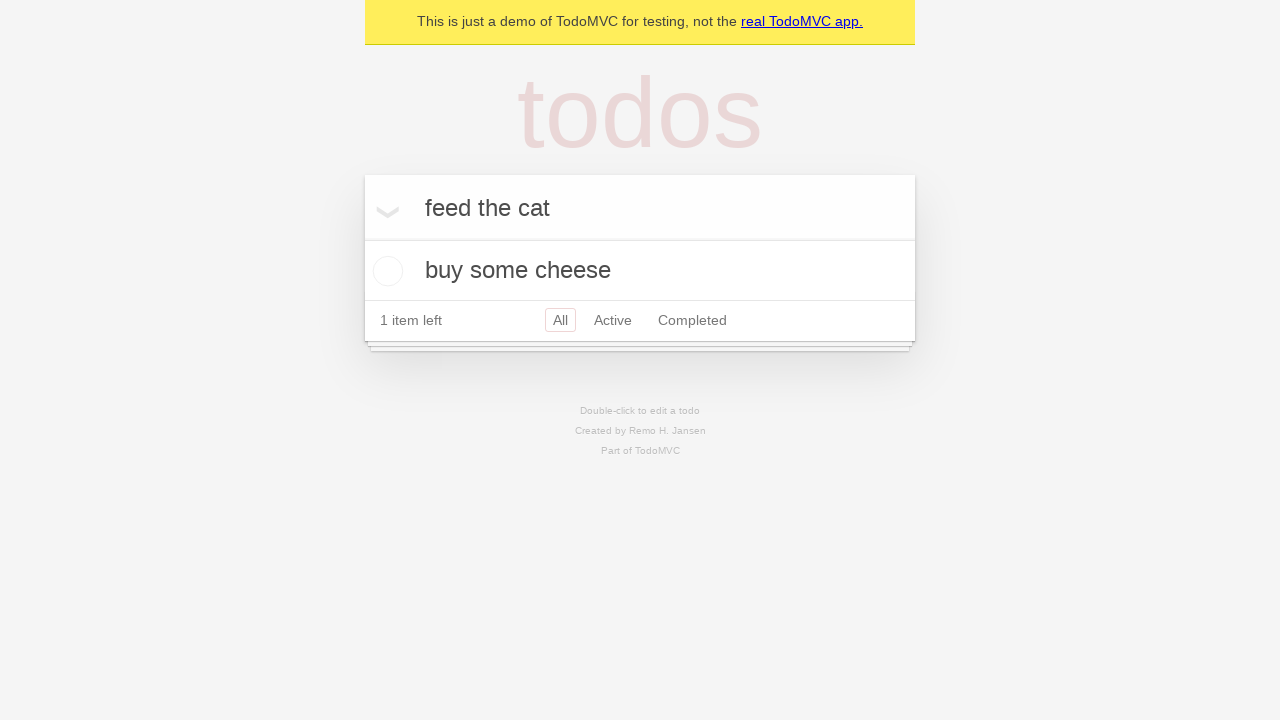

Pressed Enter to add second todo item on internal:attr=[placeholder="What needs to be done?"i]
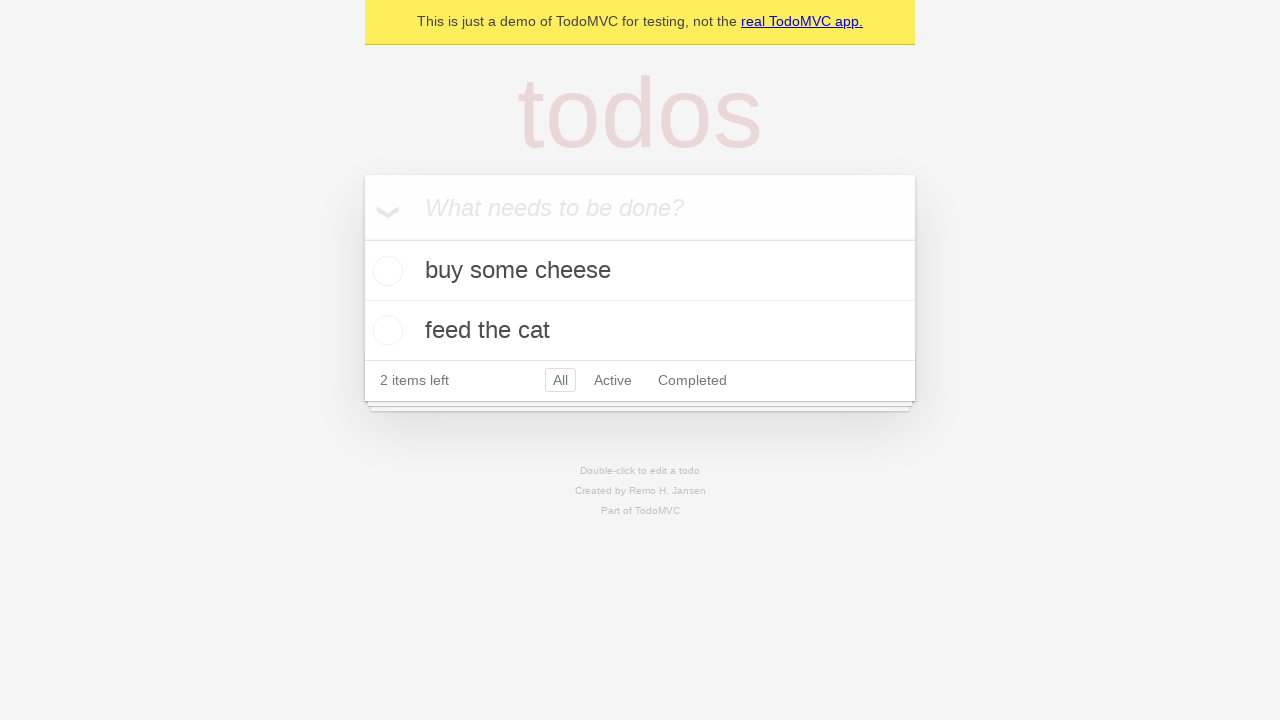

Verified todo counter displays '2'
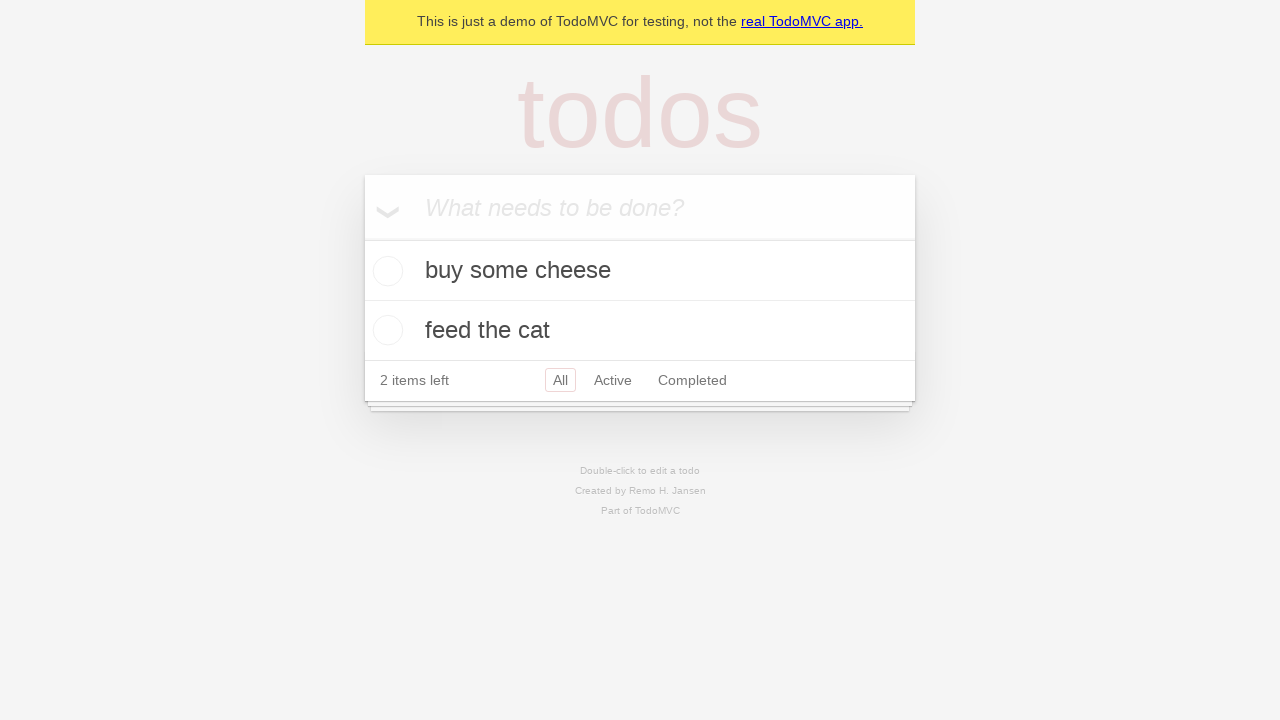

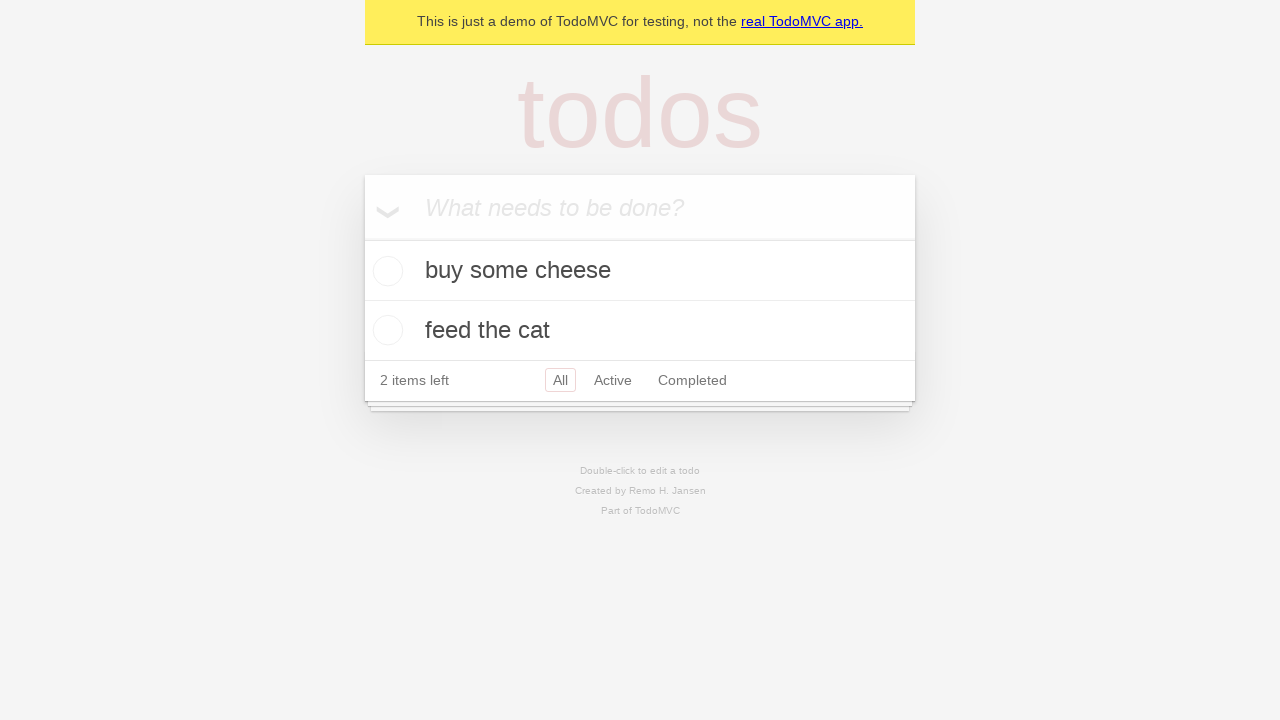